Comprehensive frame interaction test that clicks buttons inside first and nested frames, verifies text changes after clicks, and asserts expected content appears.

Starting URL: https://leafground.com/frame.xhtml

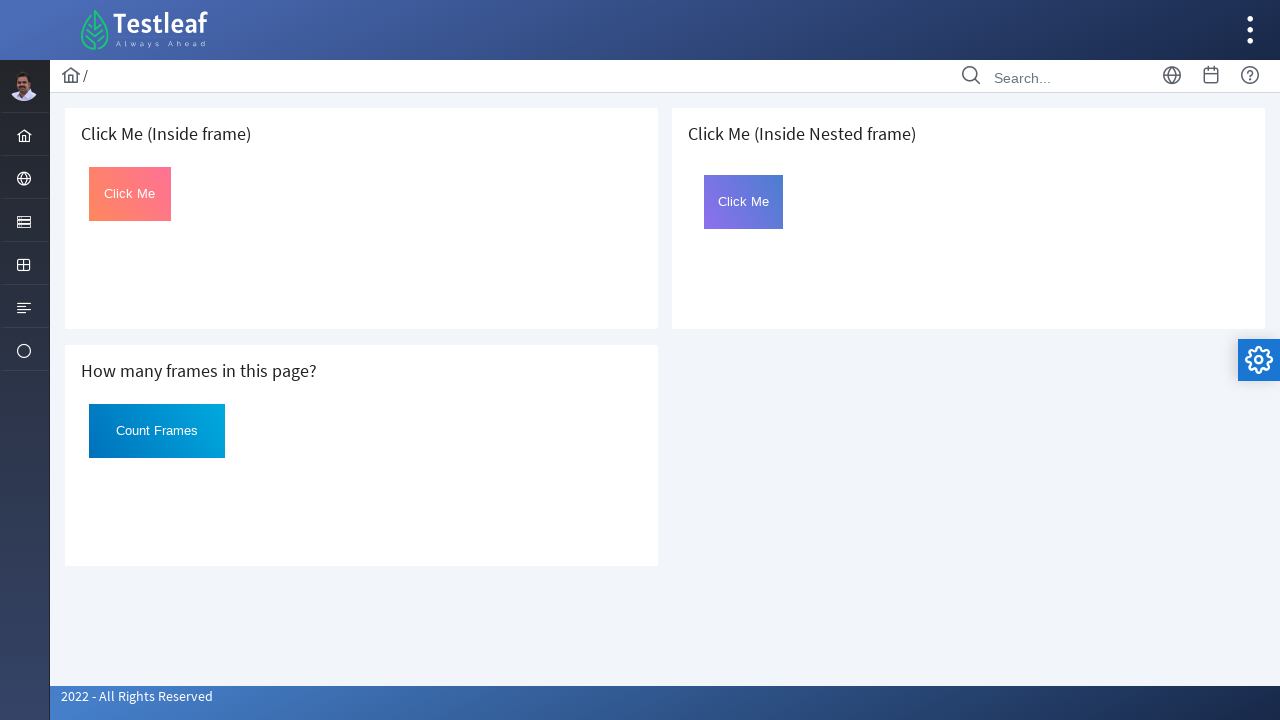

Retrieved all frames on page, total count: 5
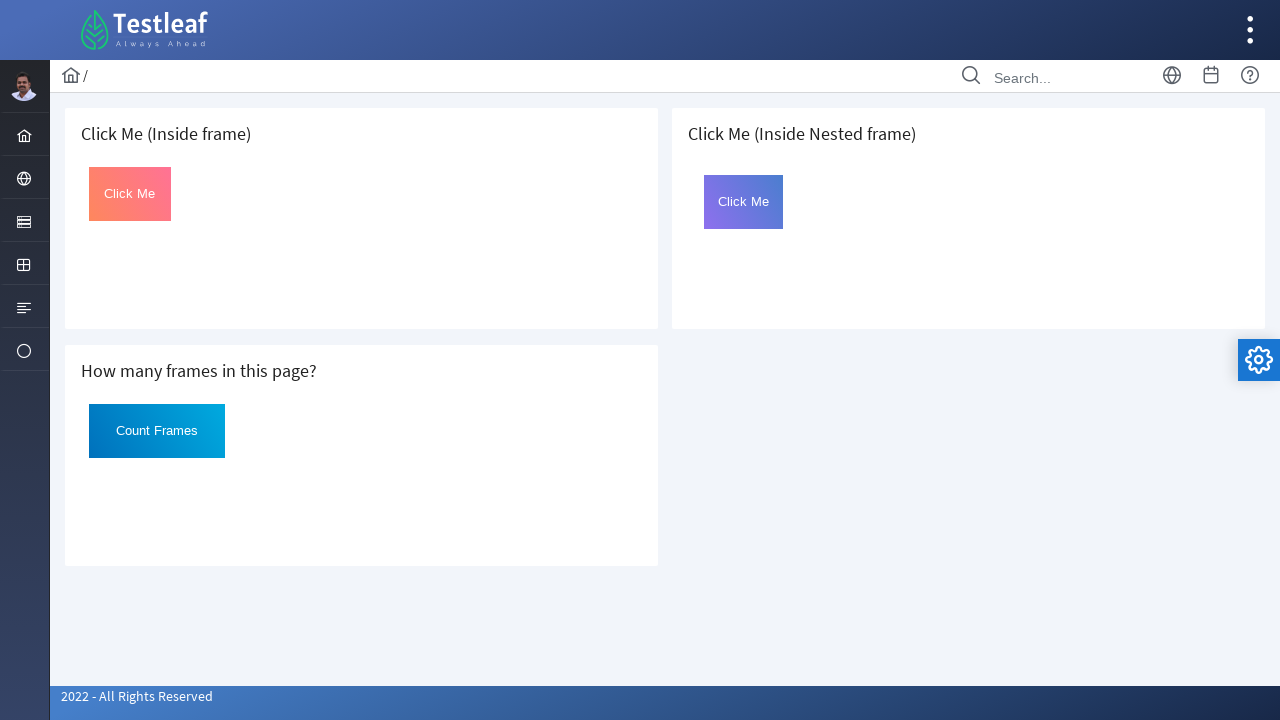

Selected first frame (index 1) for interaction
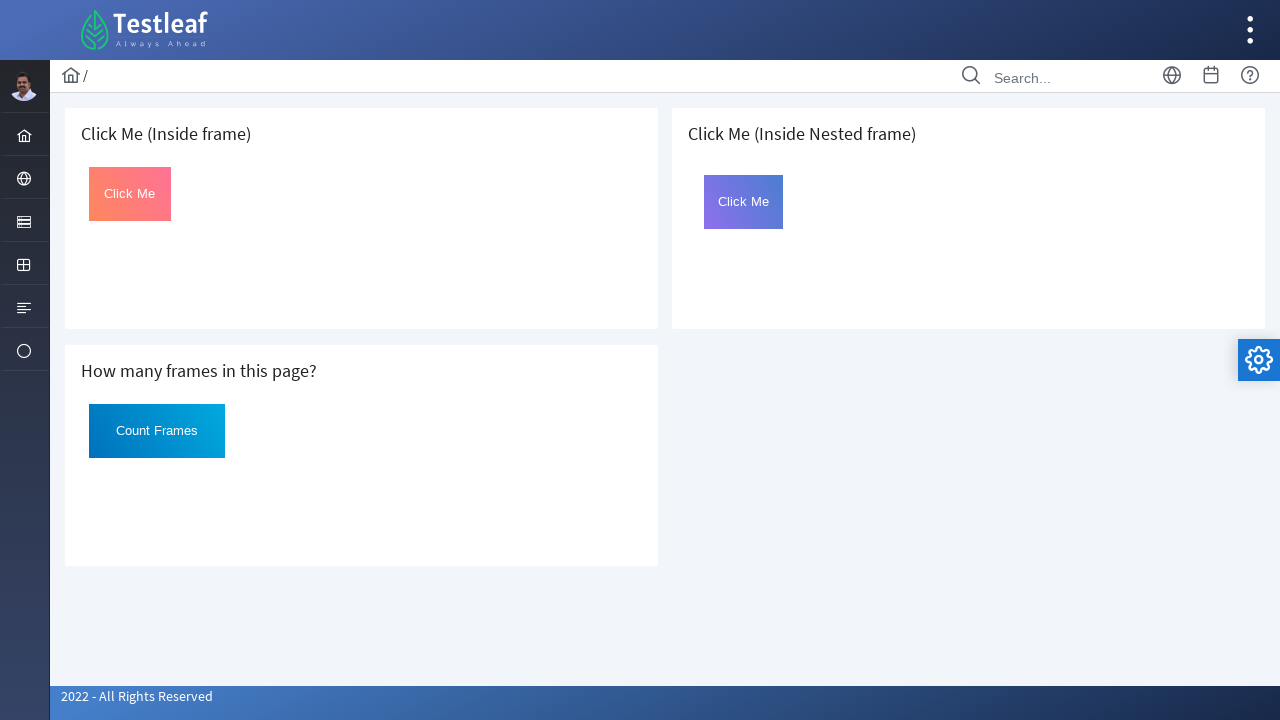

Captured initial text in first frame: "Click Me"
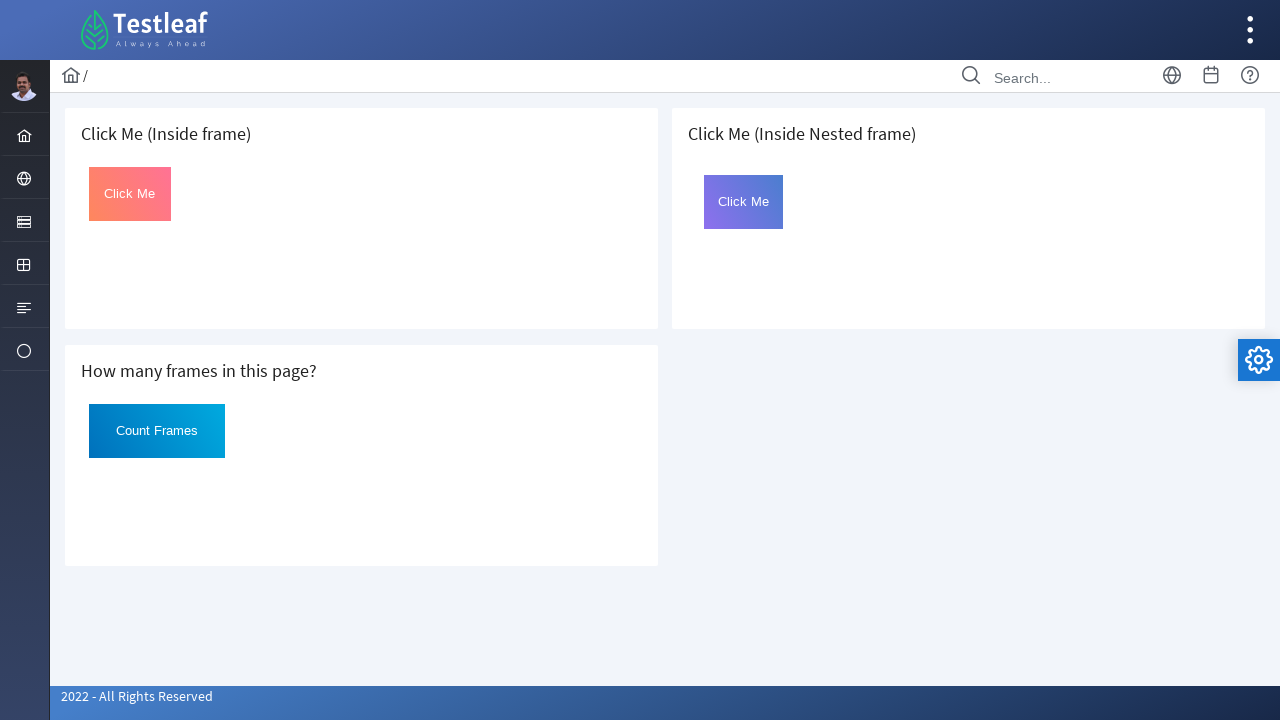

Clicked button in first frame at (130, 194) on #Click
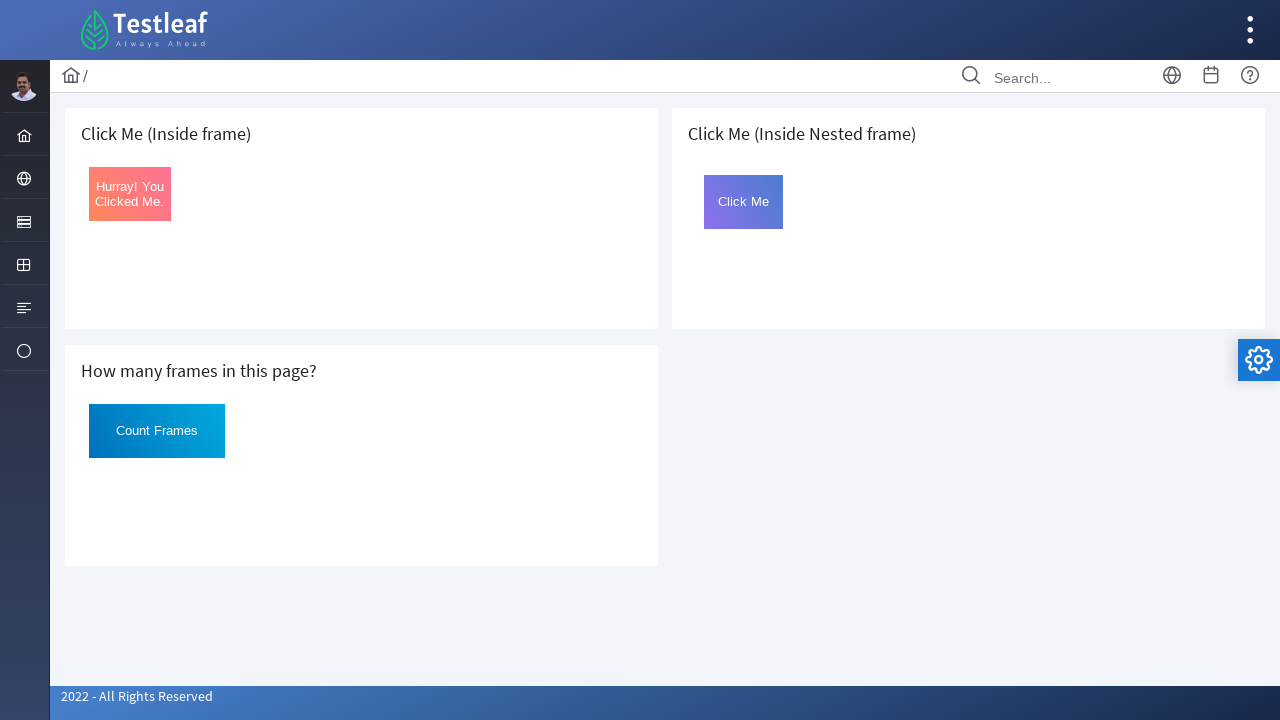

Waited 1000ms for DOM update in first frame
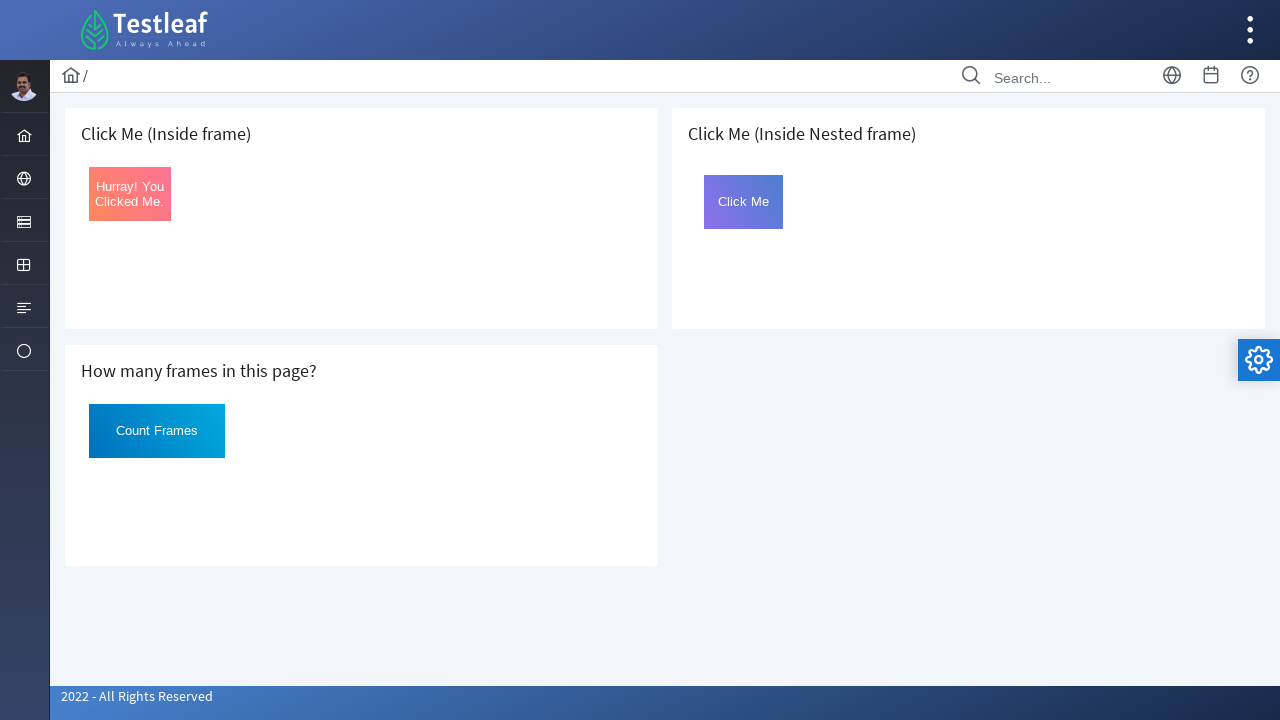

Captured updated text in first frame: "Hurray! You Clicked Me."
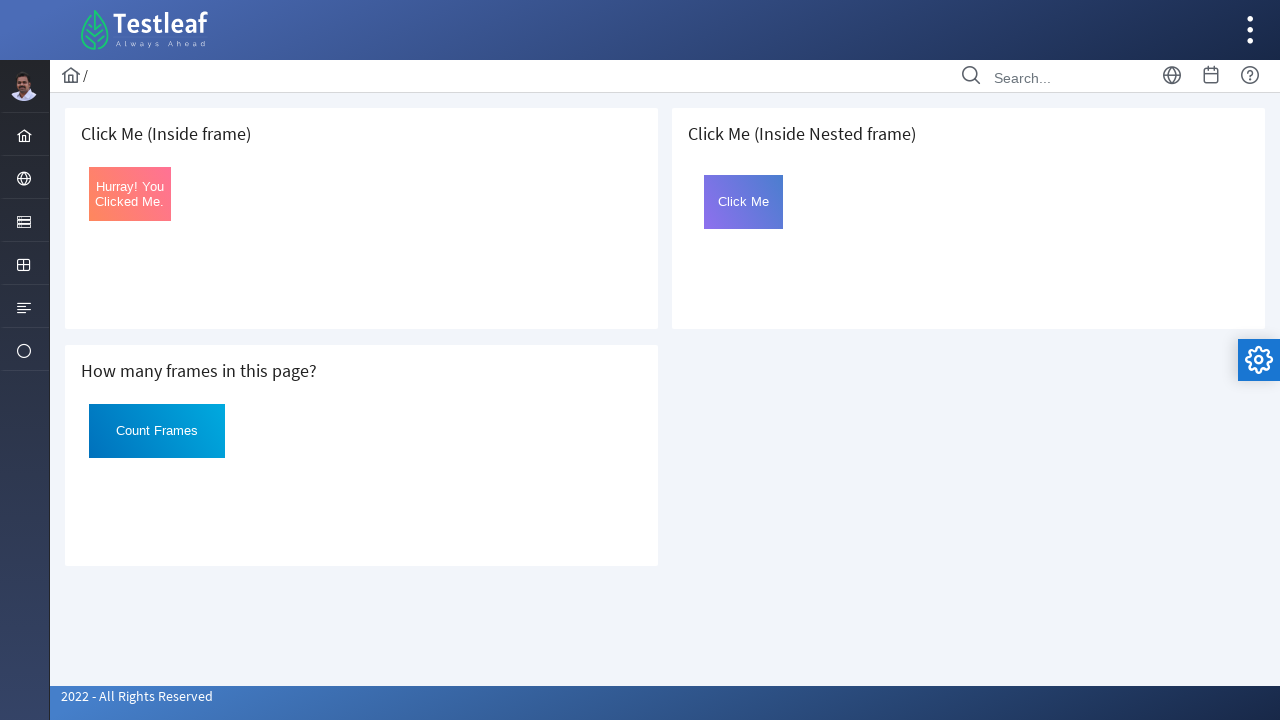

Asserted that text in first frame changed after click
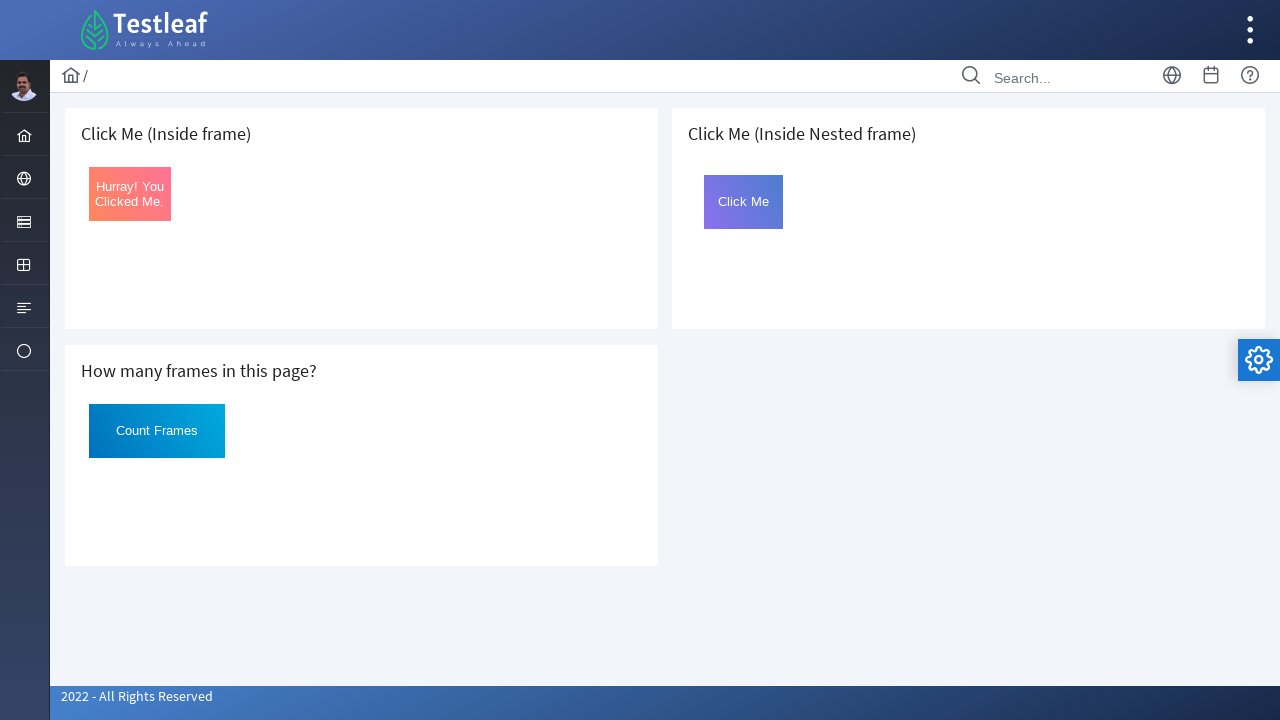

Asserted that updated text in first frame contains 'Hurray'
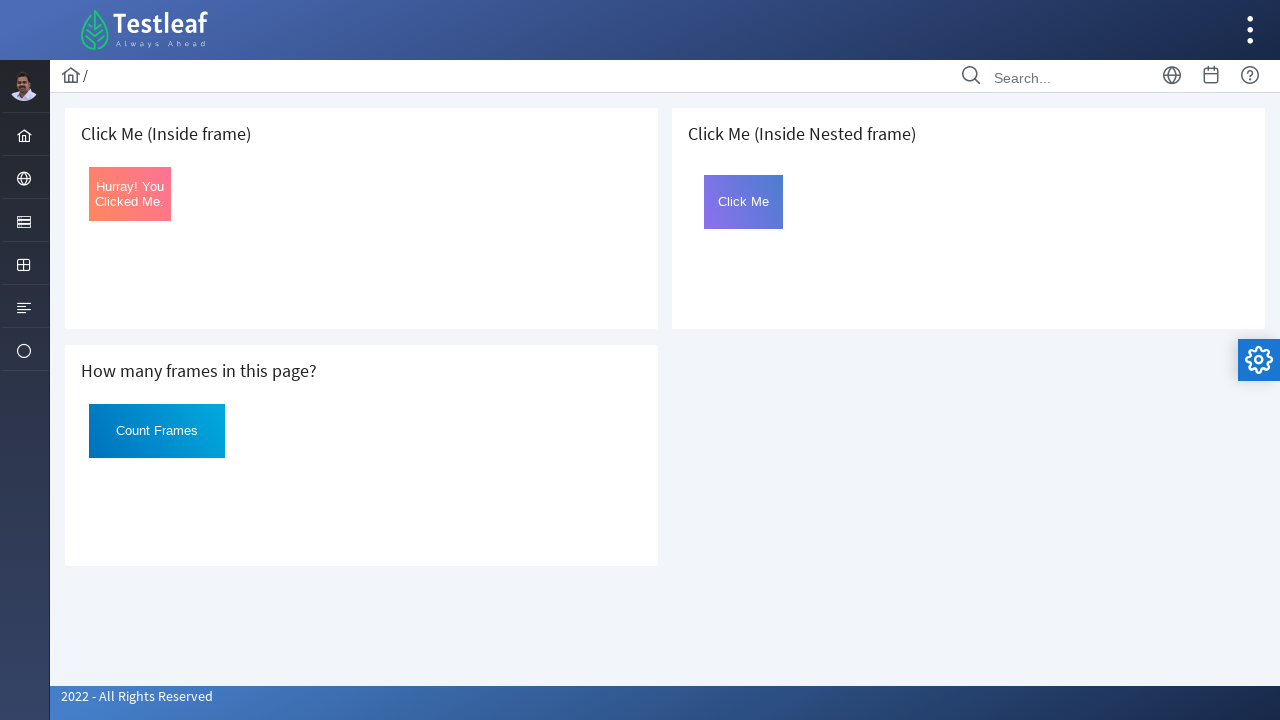

Selected nested frame (index 4) for interaction
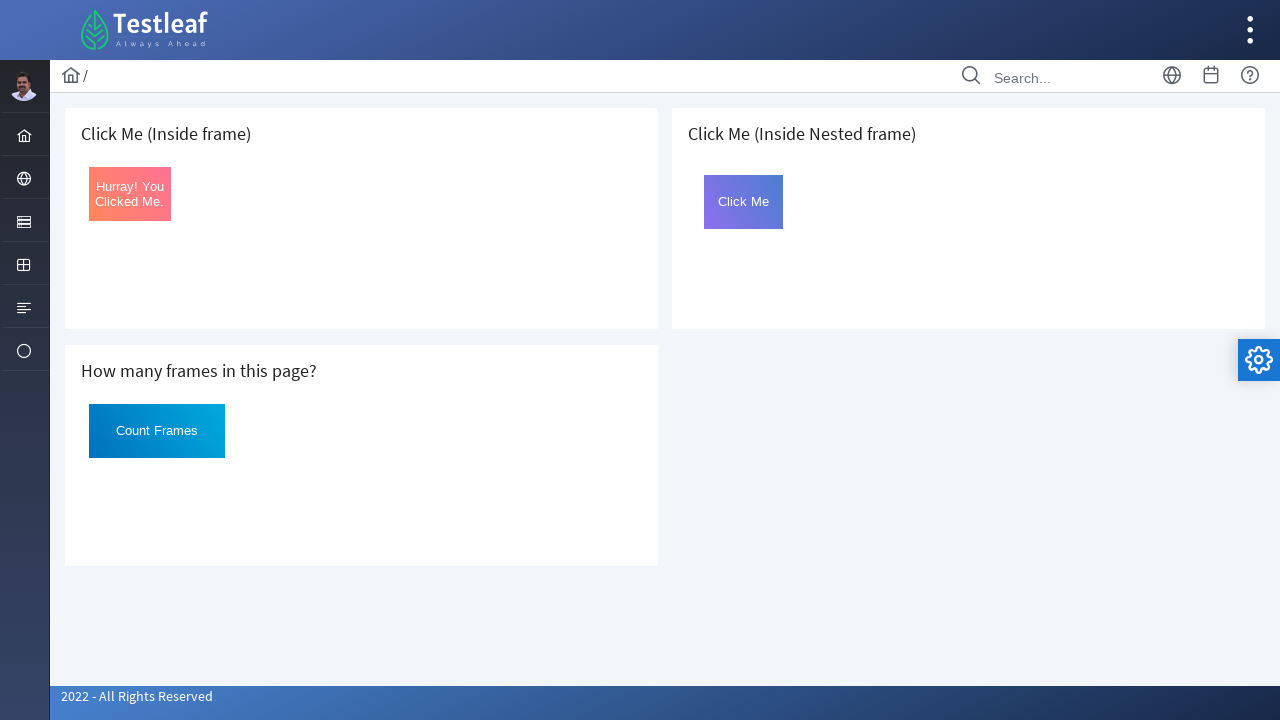

Captured initial text in nested frame: "Click Me"
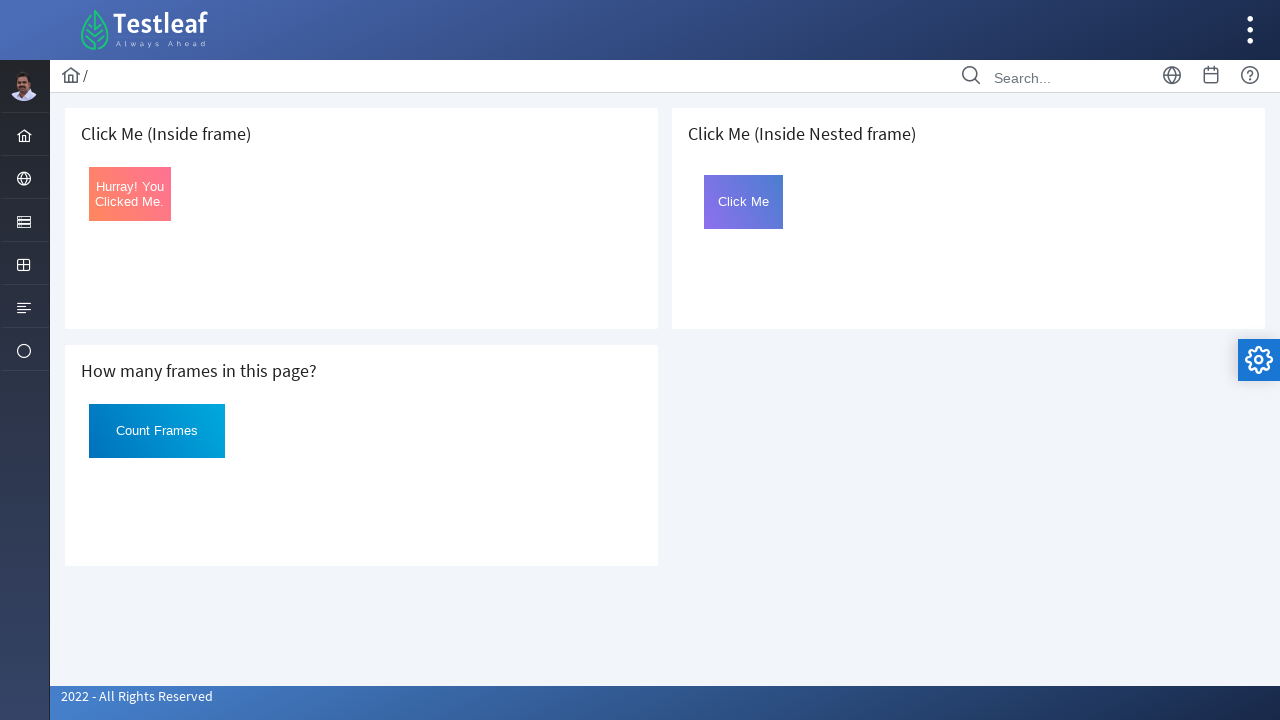

Clicked button in nested frame at (744, 202) on #Click
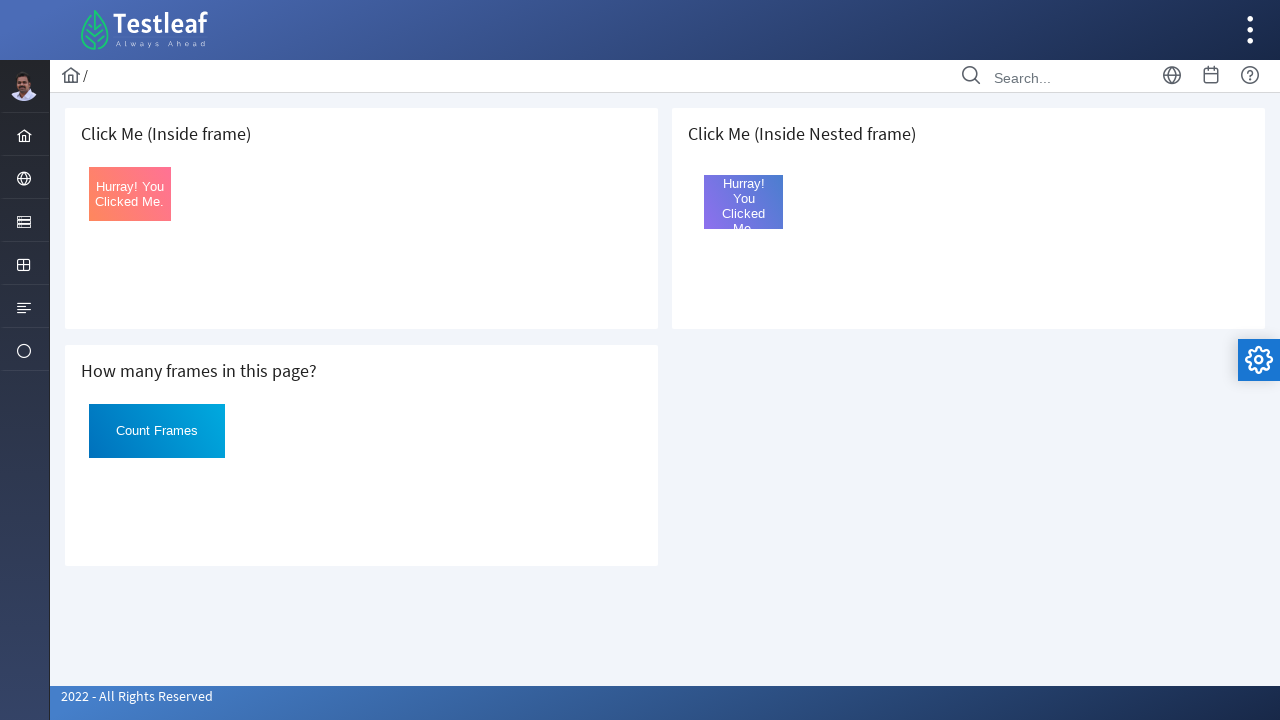

Waited 1000ms for DOM update in nested frame
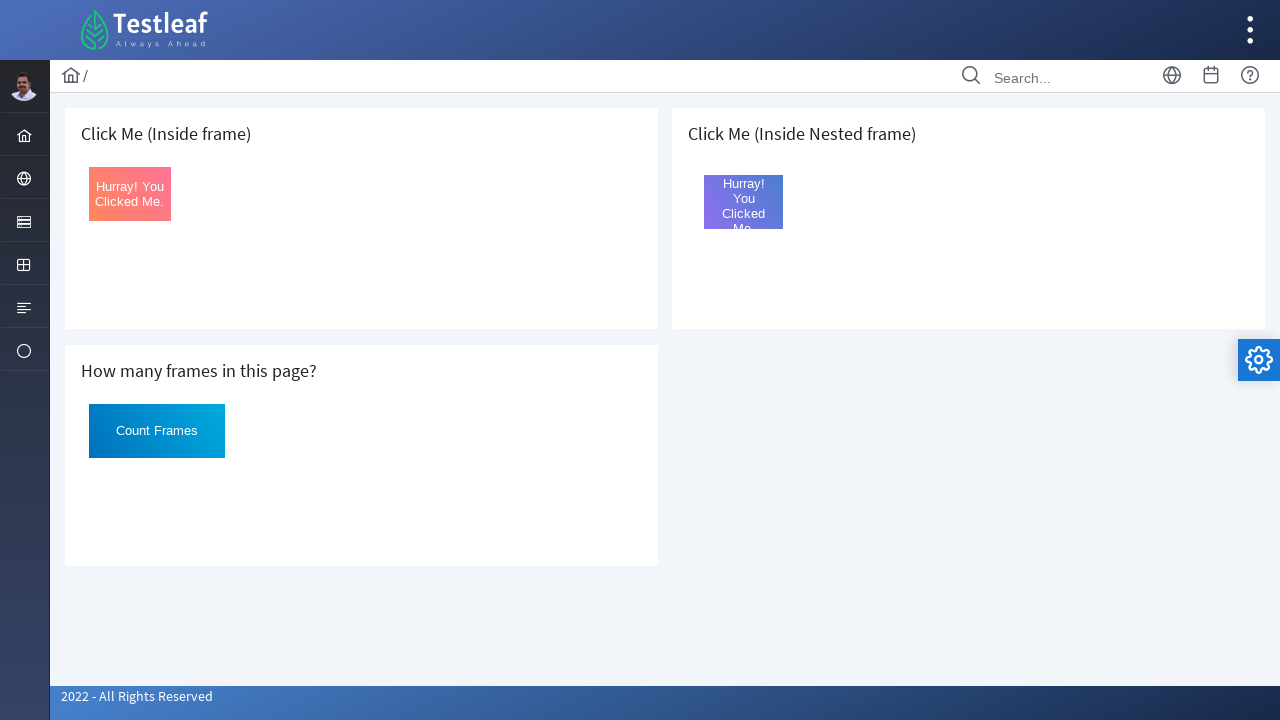

Captured updated text in nested frame: "Hurray! You Clicked Me."
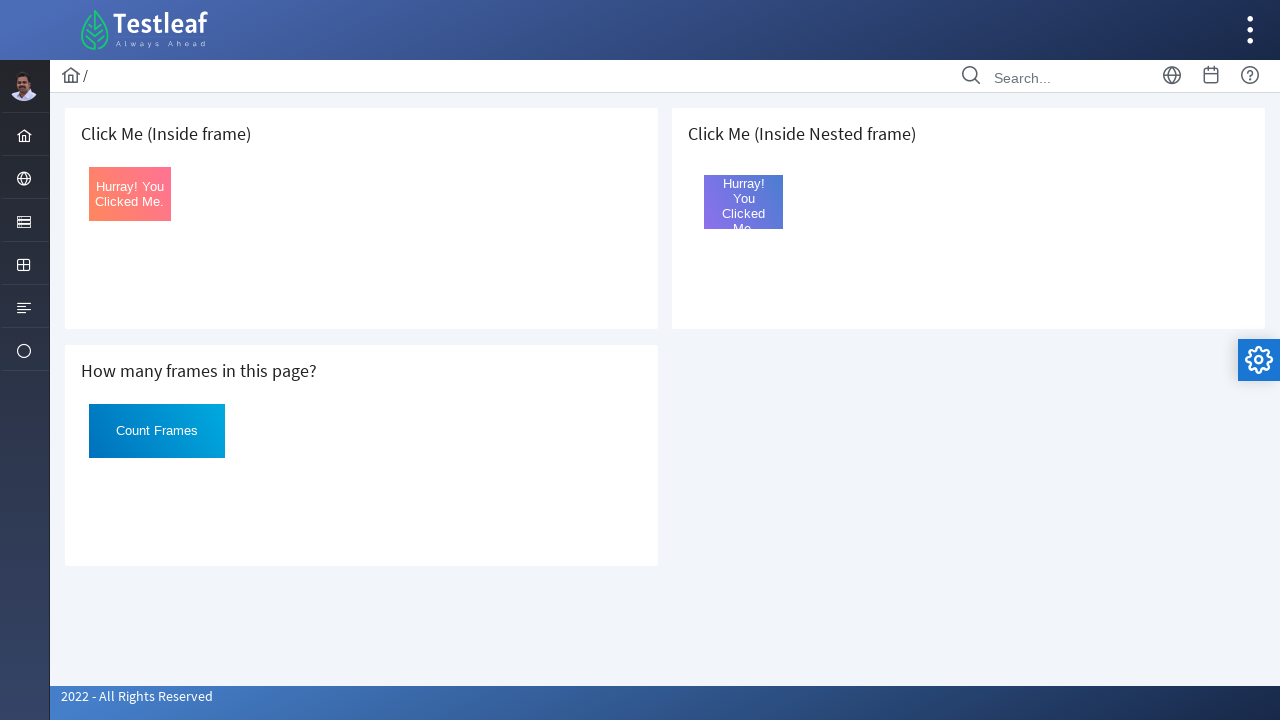

Asserted that text in nested frame changed after click
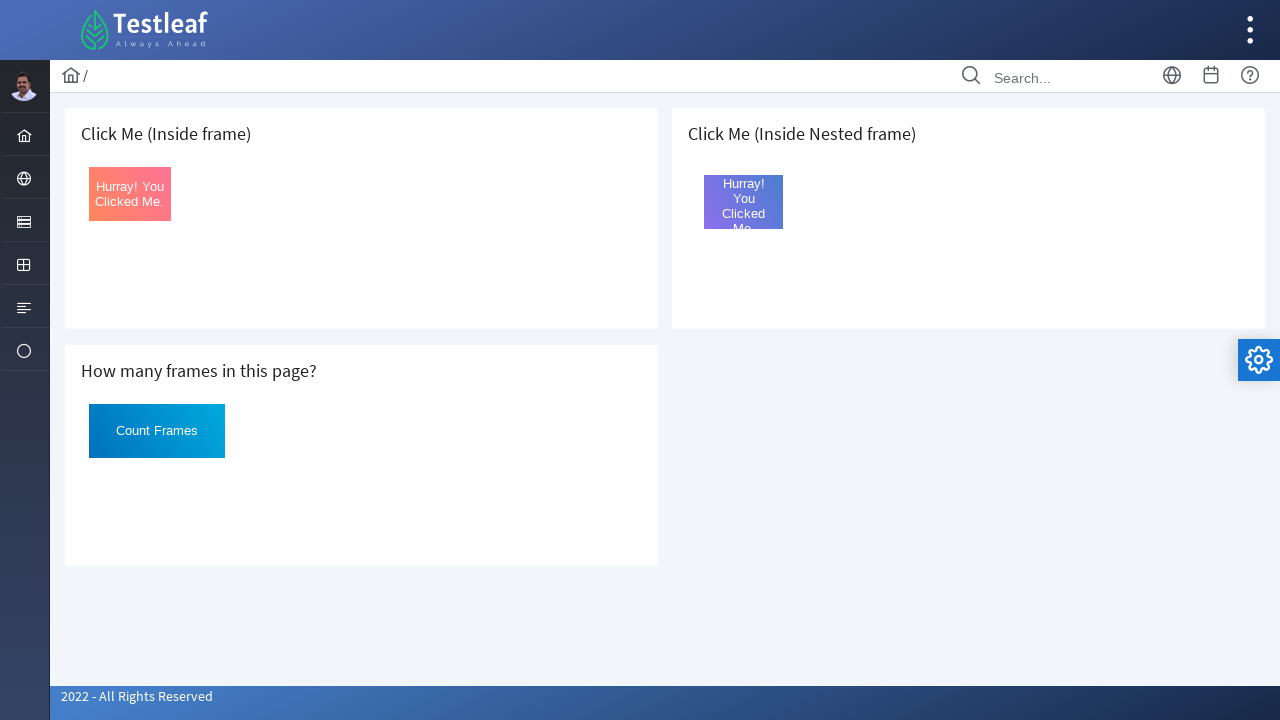

Asserted that updated text in nested frame contains 'Hurray'
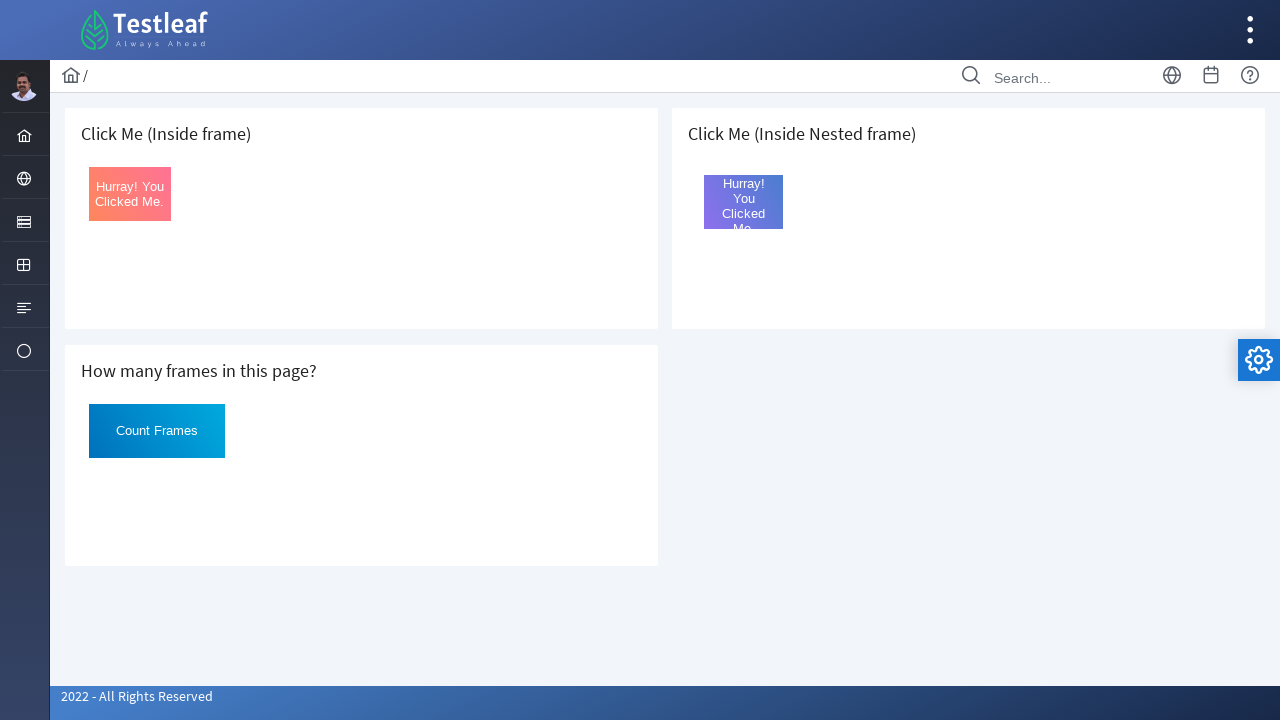

Frame interaction test completed successfully
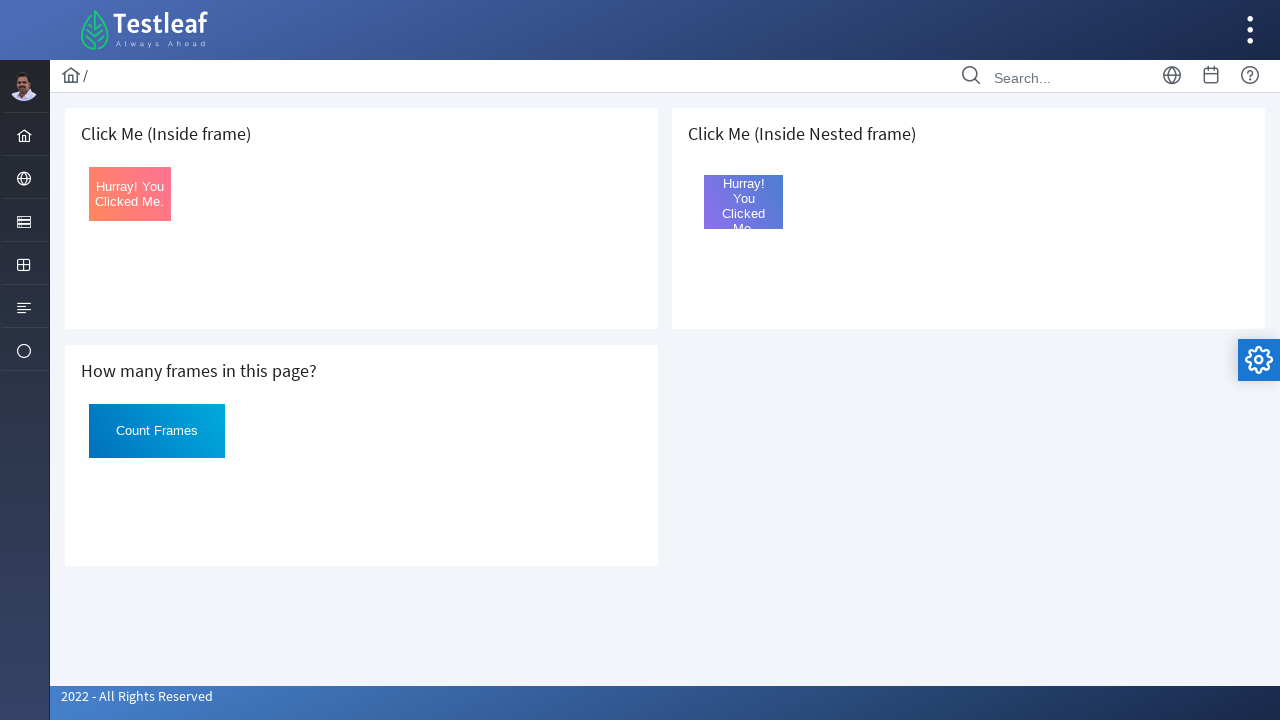

Final wait of 2000ms to observe results
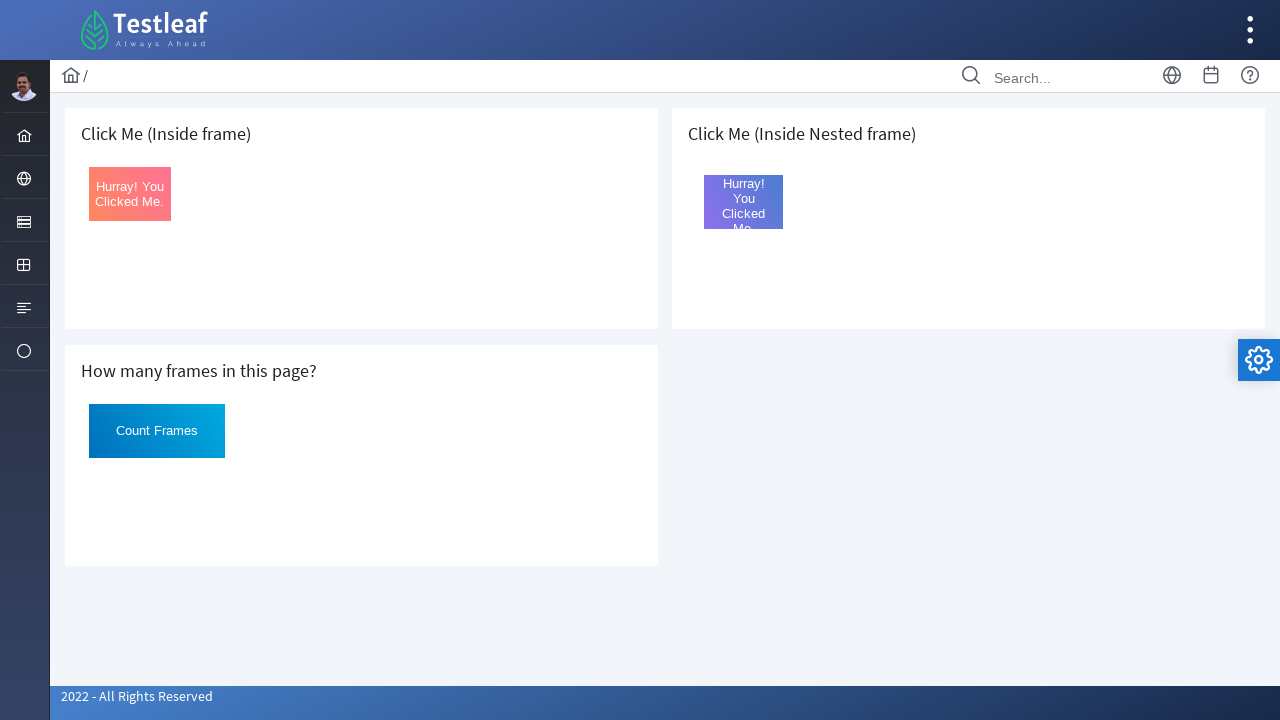

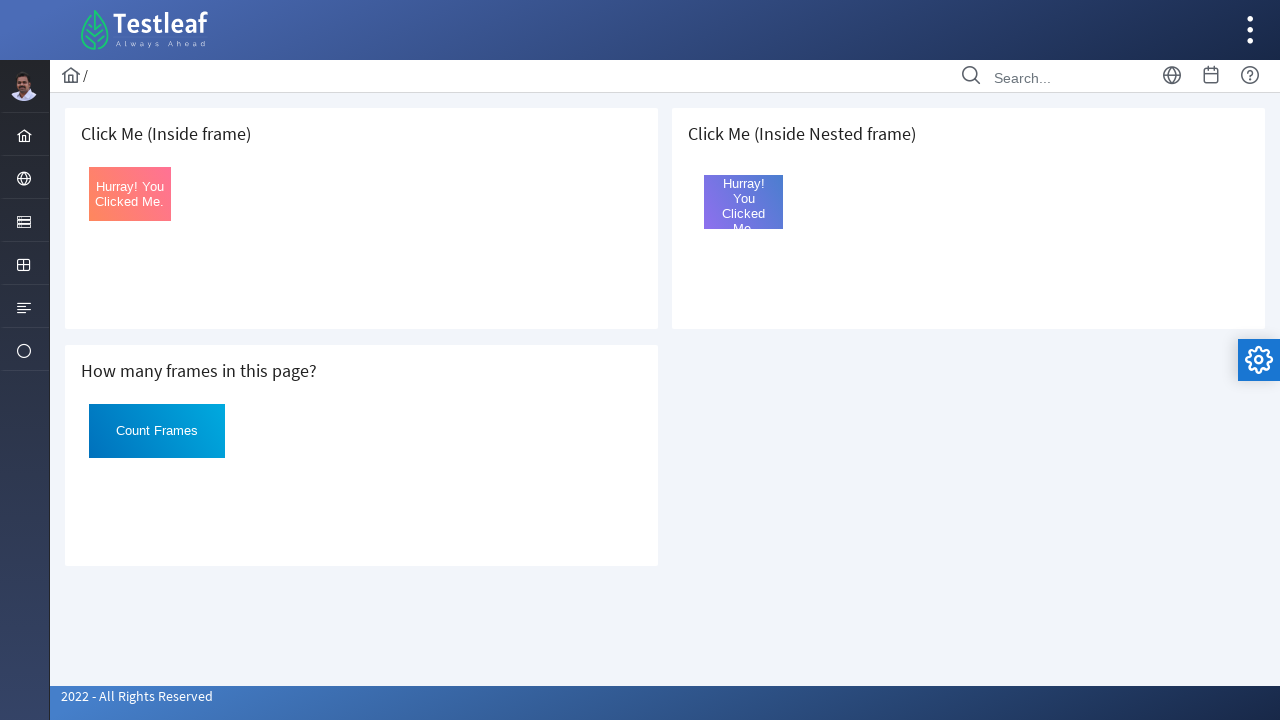